Prints all rows of the Employee Basic Table using nested loops to iterate through cells

Starting URL: http://automationbykrishna.com/#

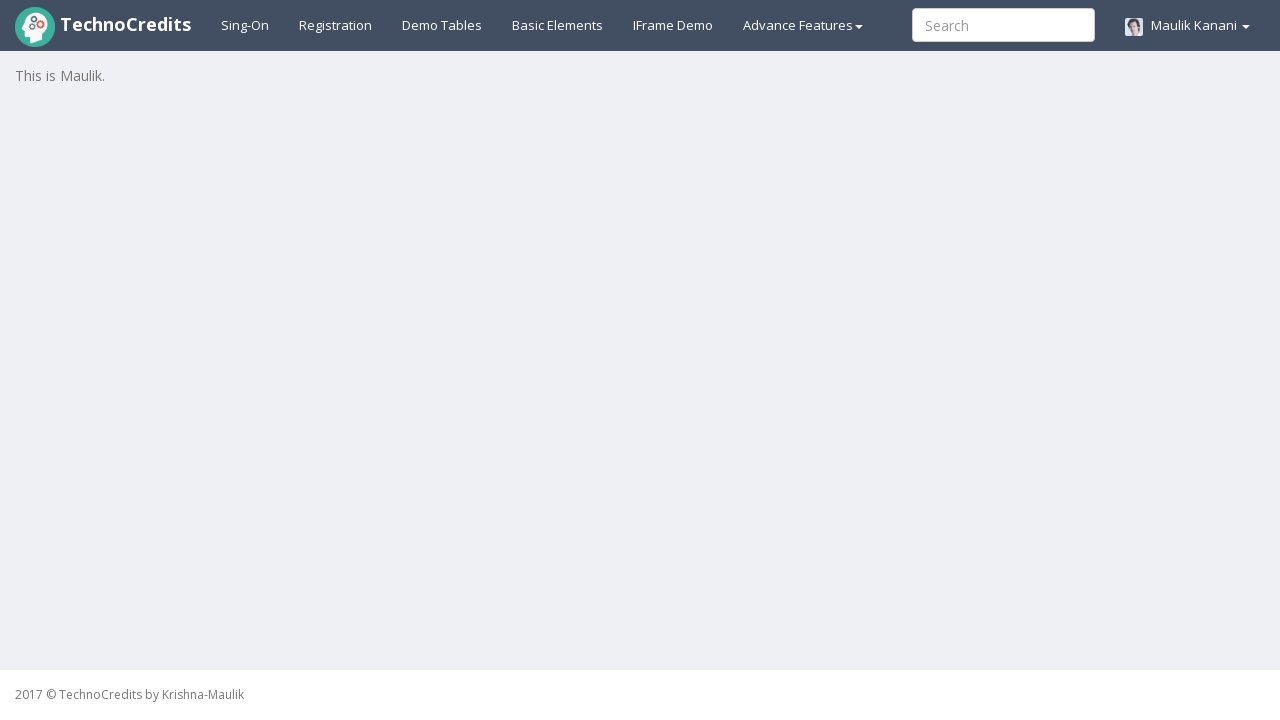

Clicked on Demo Tables link at (442, 25) on xpath=//a[@id='demotable']
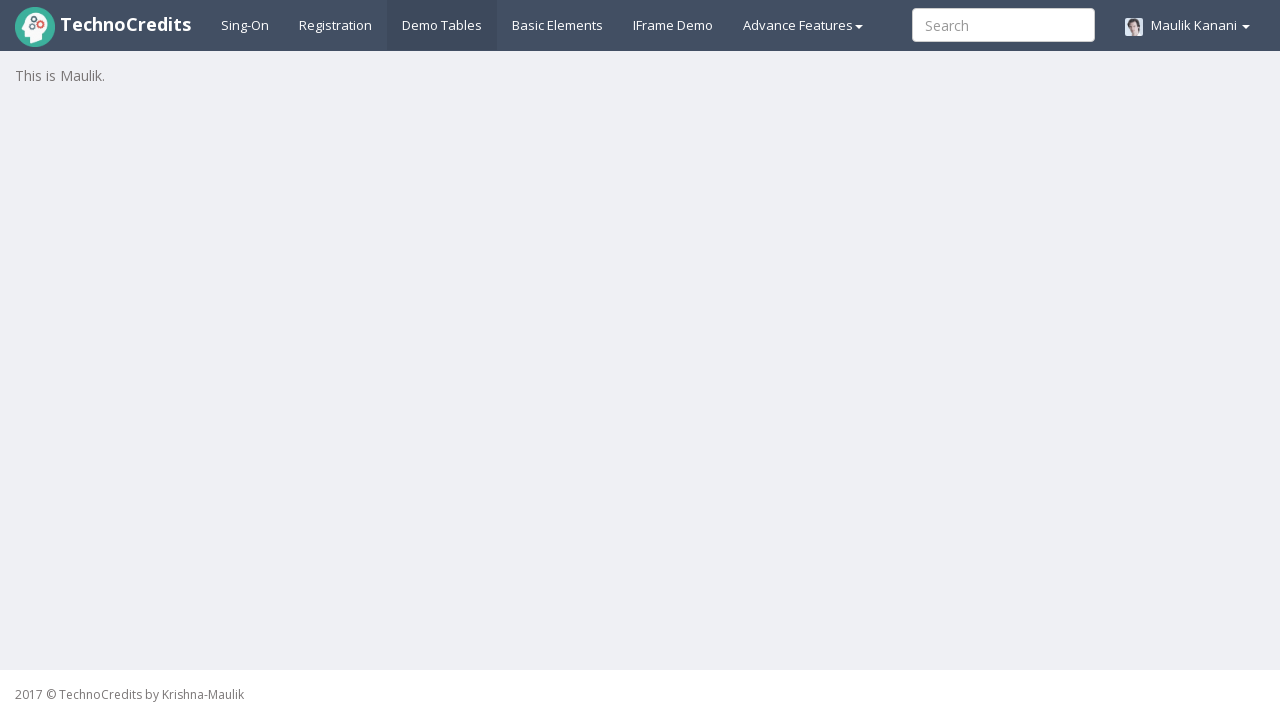

Employee Basic Table loaded successfully
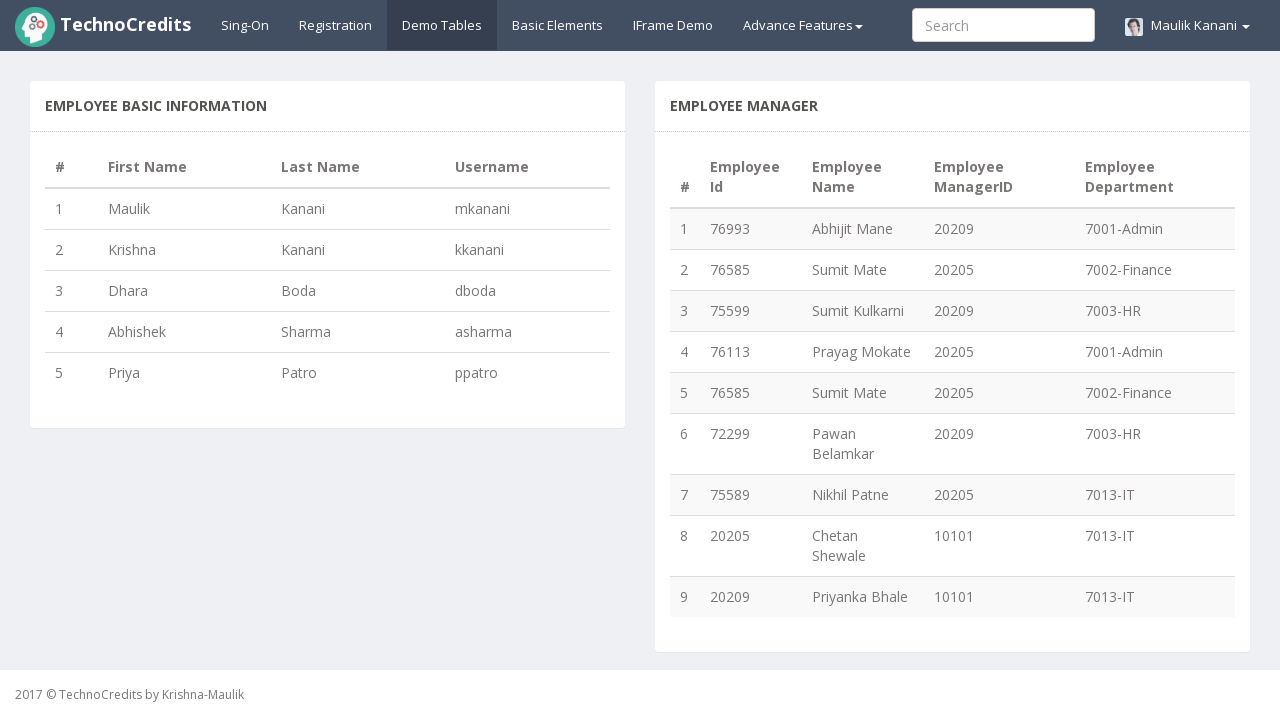

Retrieved total rows count: 5
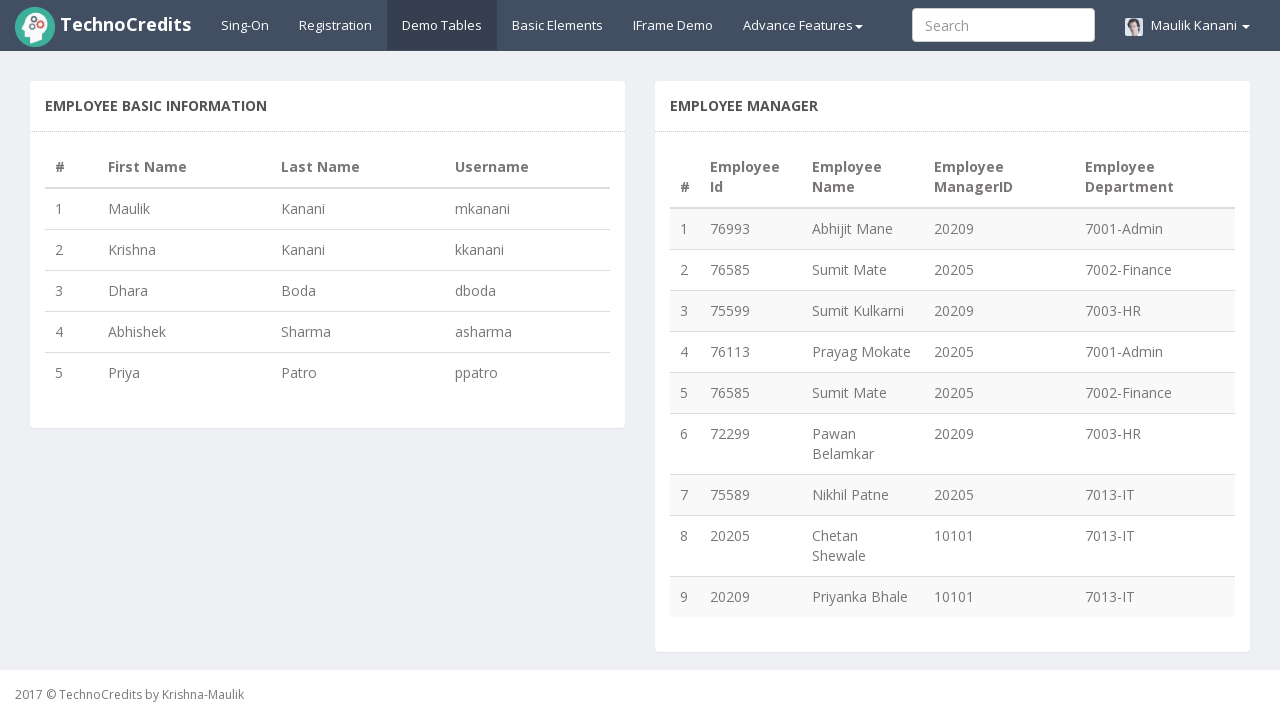

Retrieved total columns count: 4
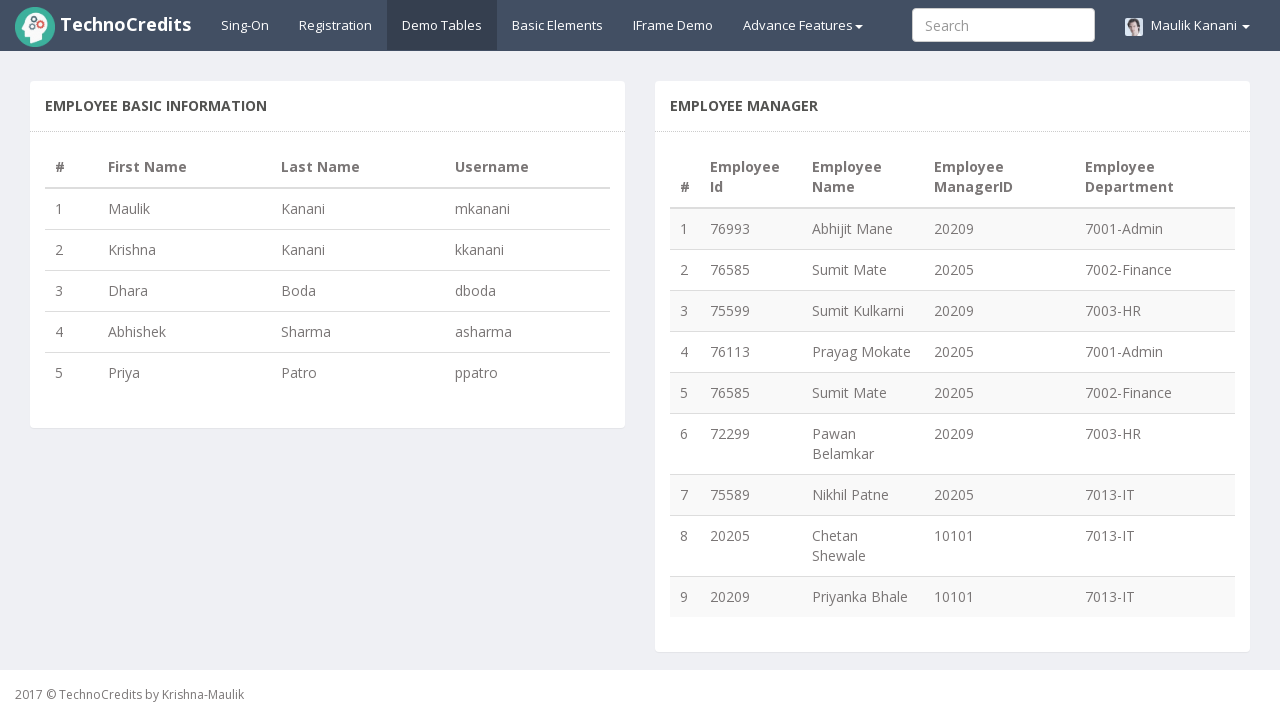

Extracted data from row 1: 1 Maulik Kanani mkanani
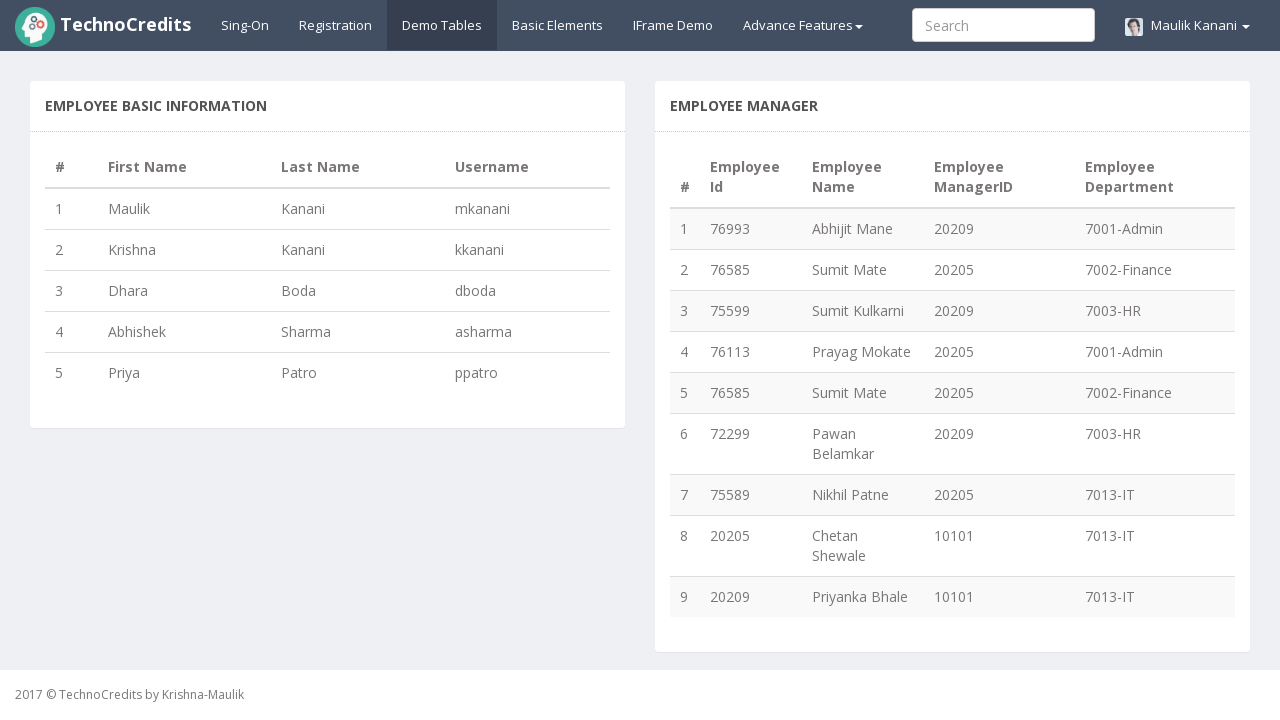

Extracted data from row 2: 2 Krishna Kanani kkanani
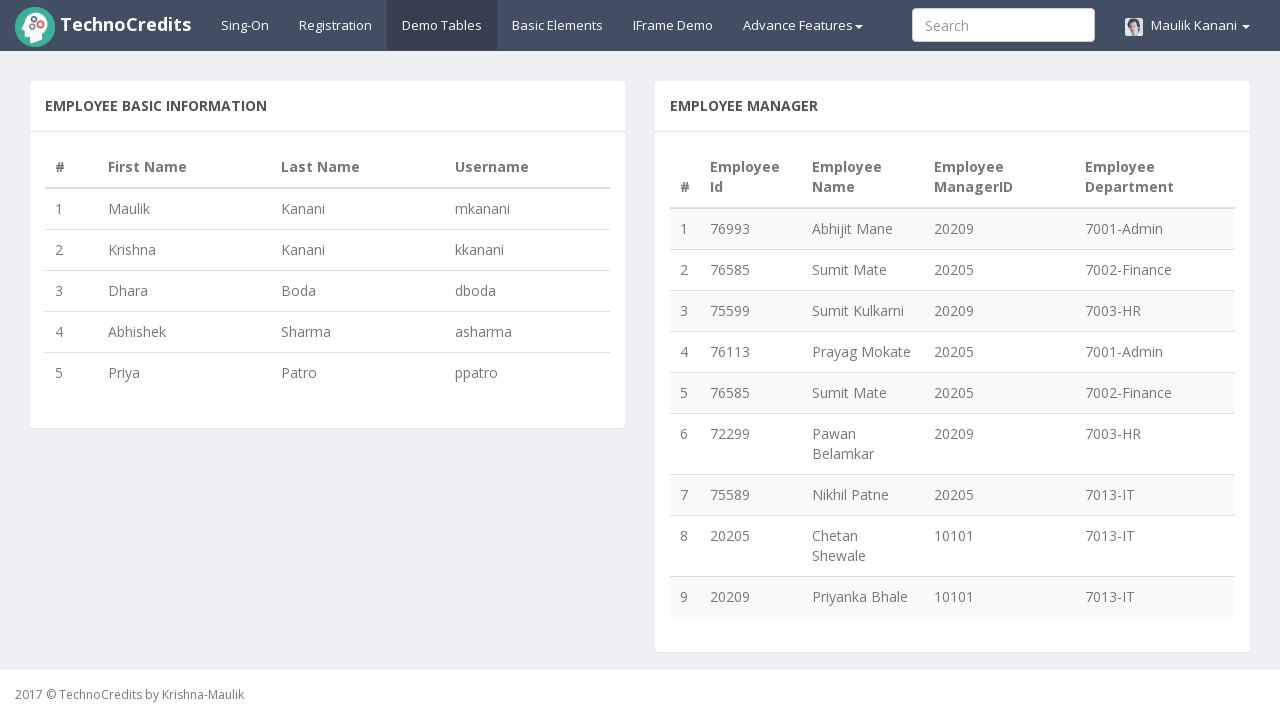

Extracted data from row 3: 3 Dhara Boda dboda
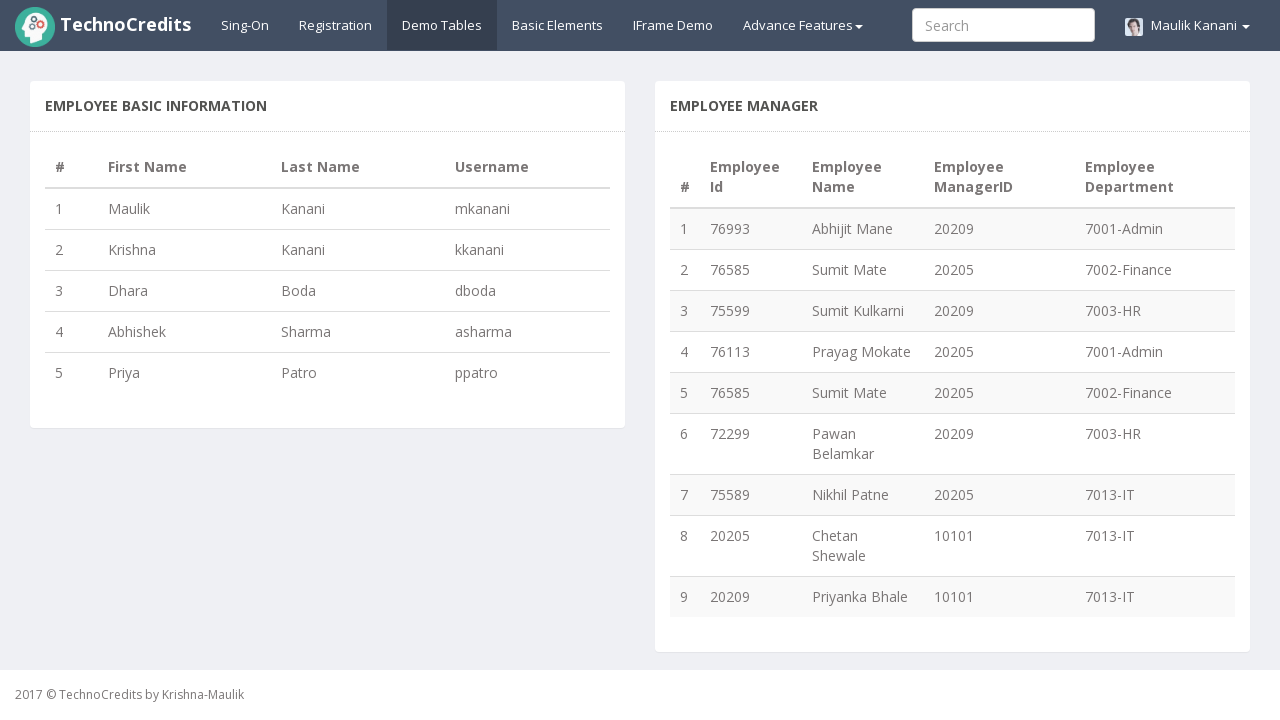

Extracted data from row 4: 4 Abhishek Sharma asharma
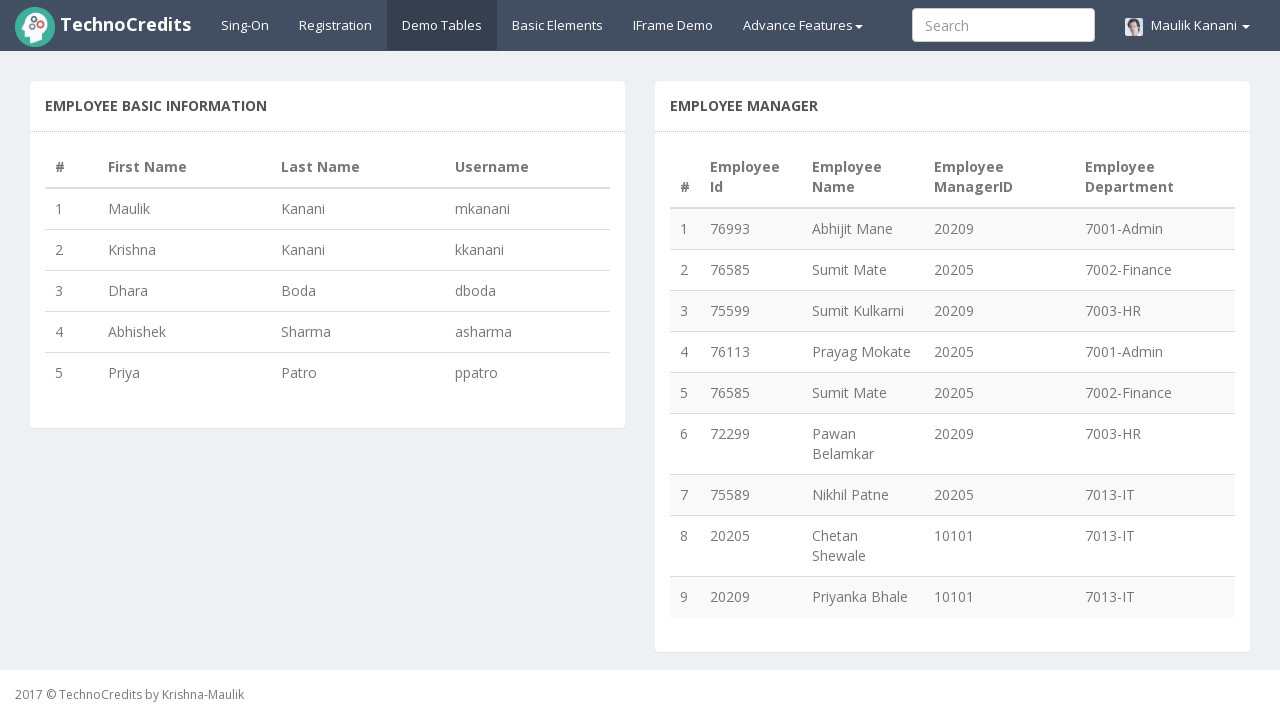

Extracted data from row 5: 5 Priya Patro ppatro
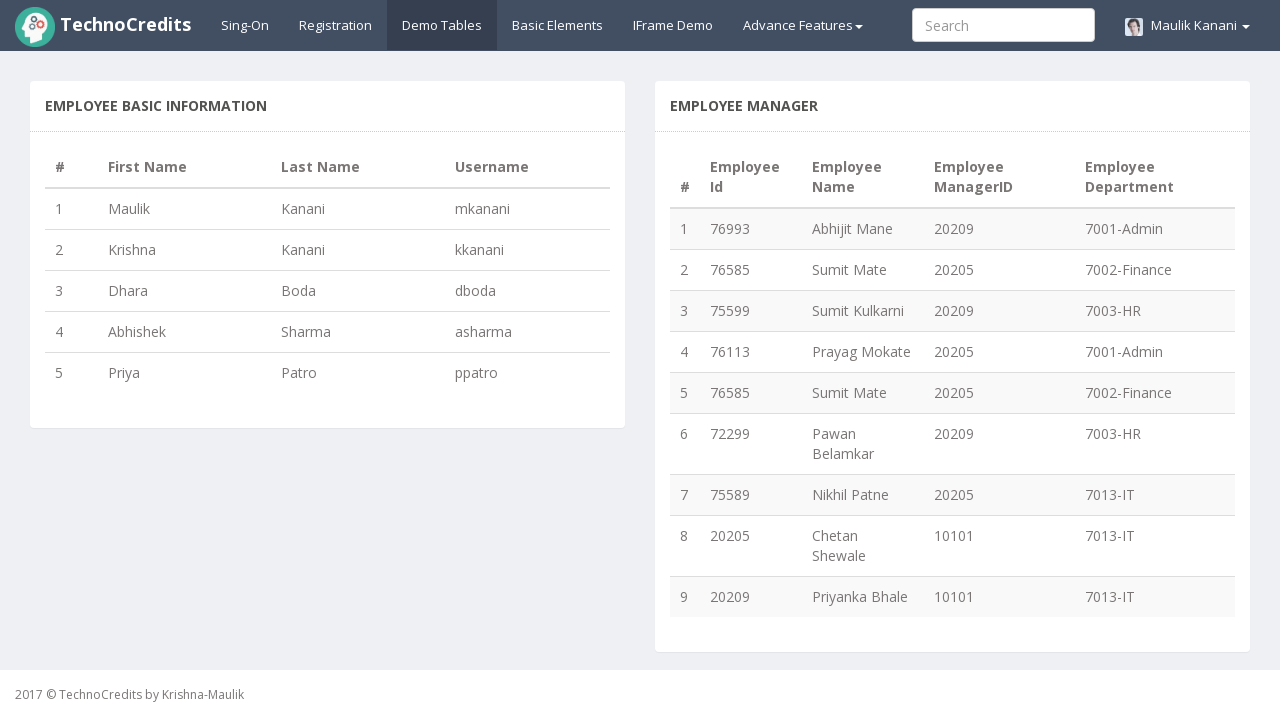

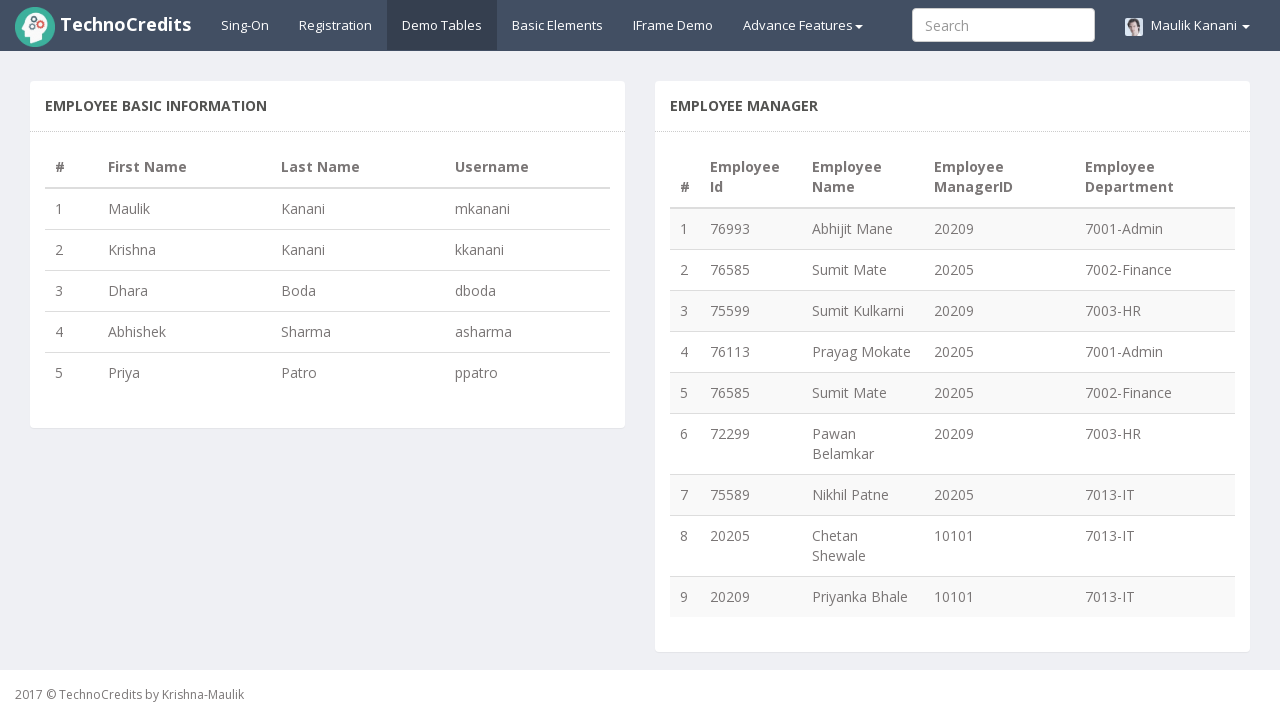